Tests that hovering over the login icon in the header reveals the "Přihlásit" (Login) text

Starting URL: https://www.lekarnalemon.cz/

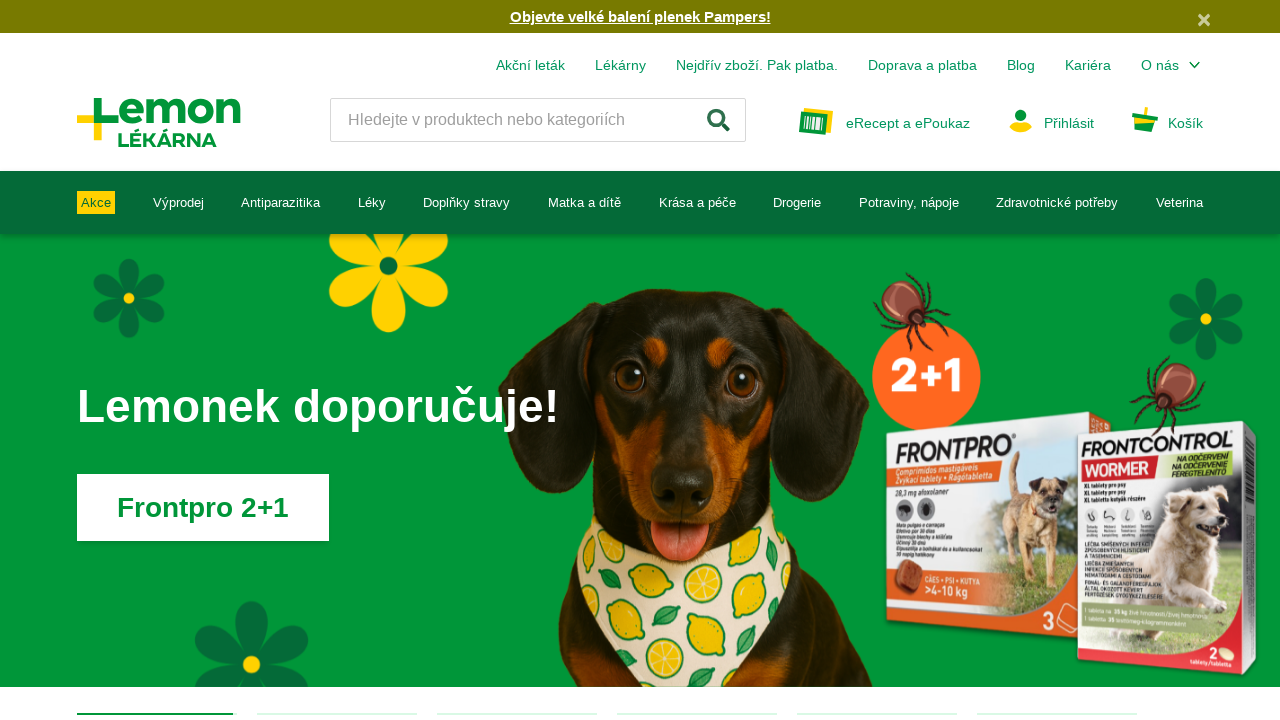

Navigated to https://www.lekarnalemon.cz/
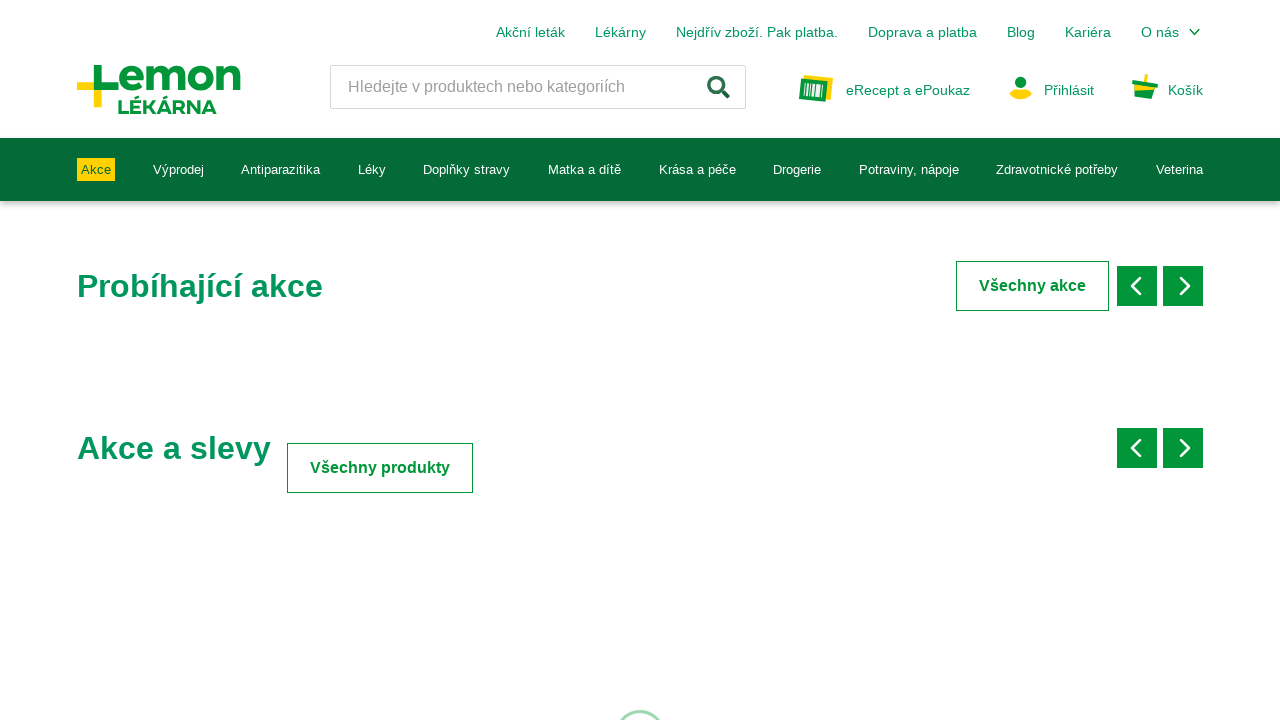

Hovered over the login icon in the header at (1020, 120) on body > header > div.container > div > div.page-header__top-nav > a:nth-child(2) 
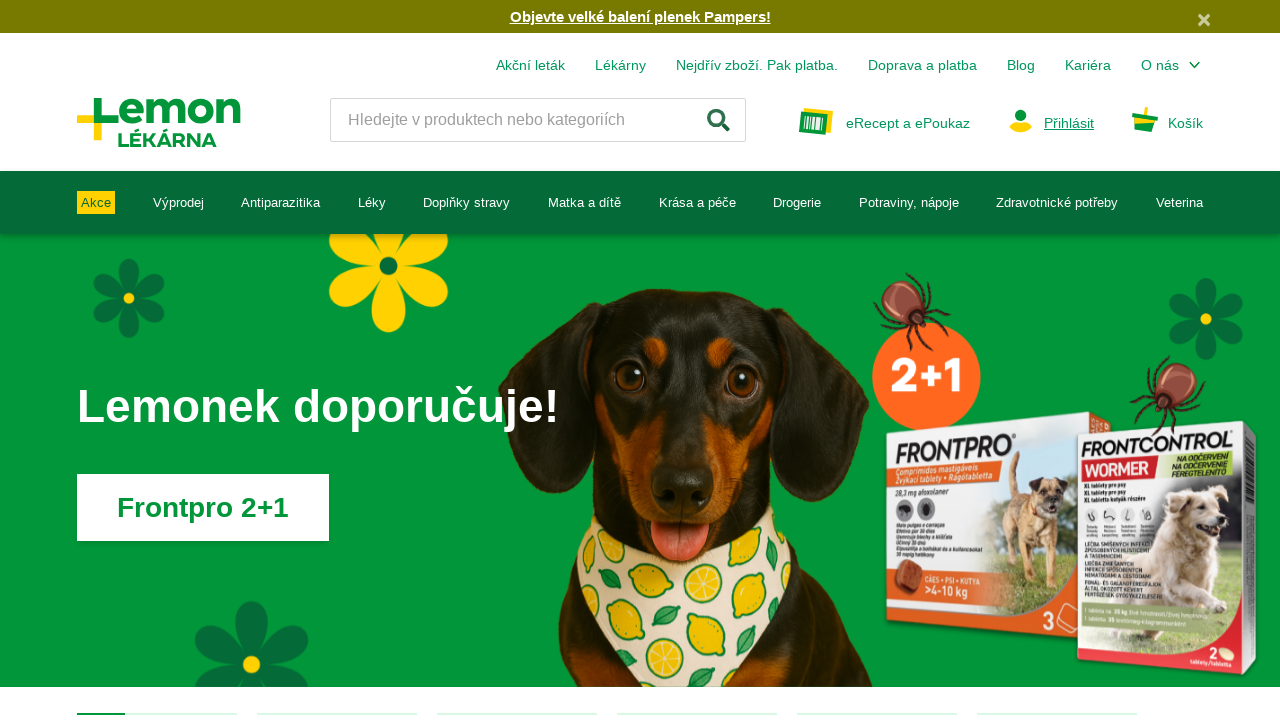

Verified that 'Přihlásit' (Login) text is visible after hovering over the icon
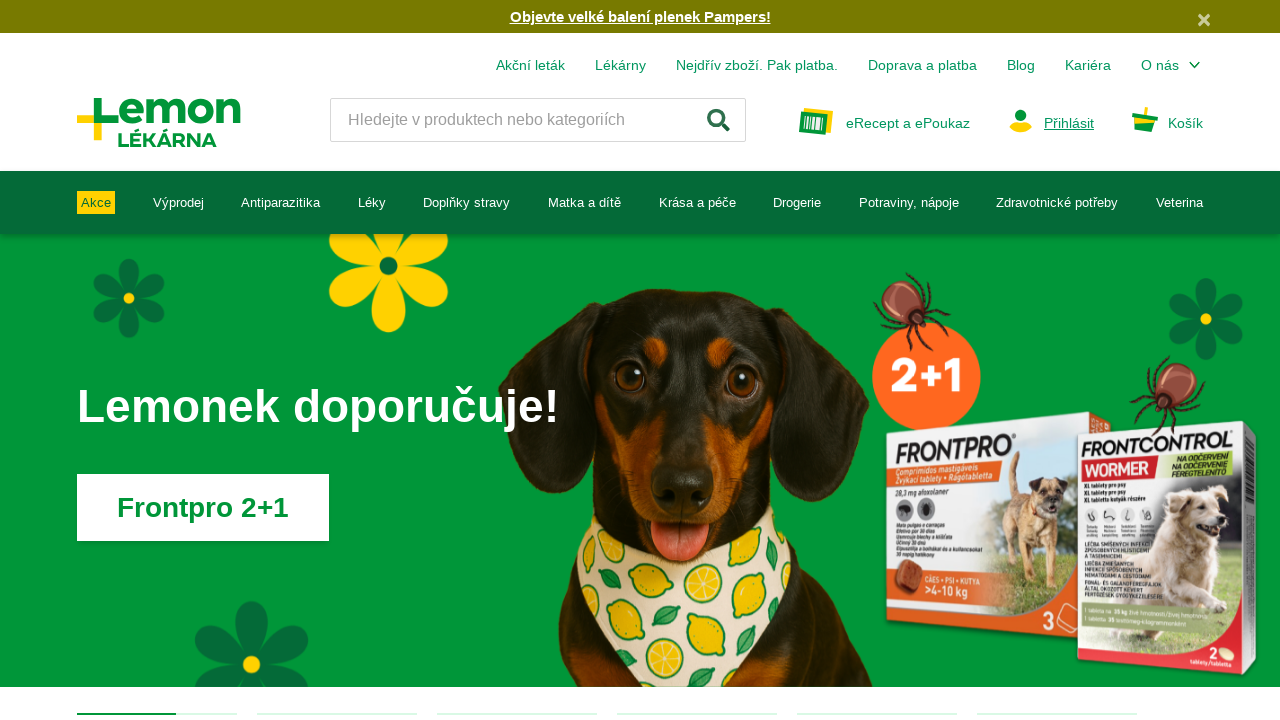

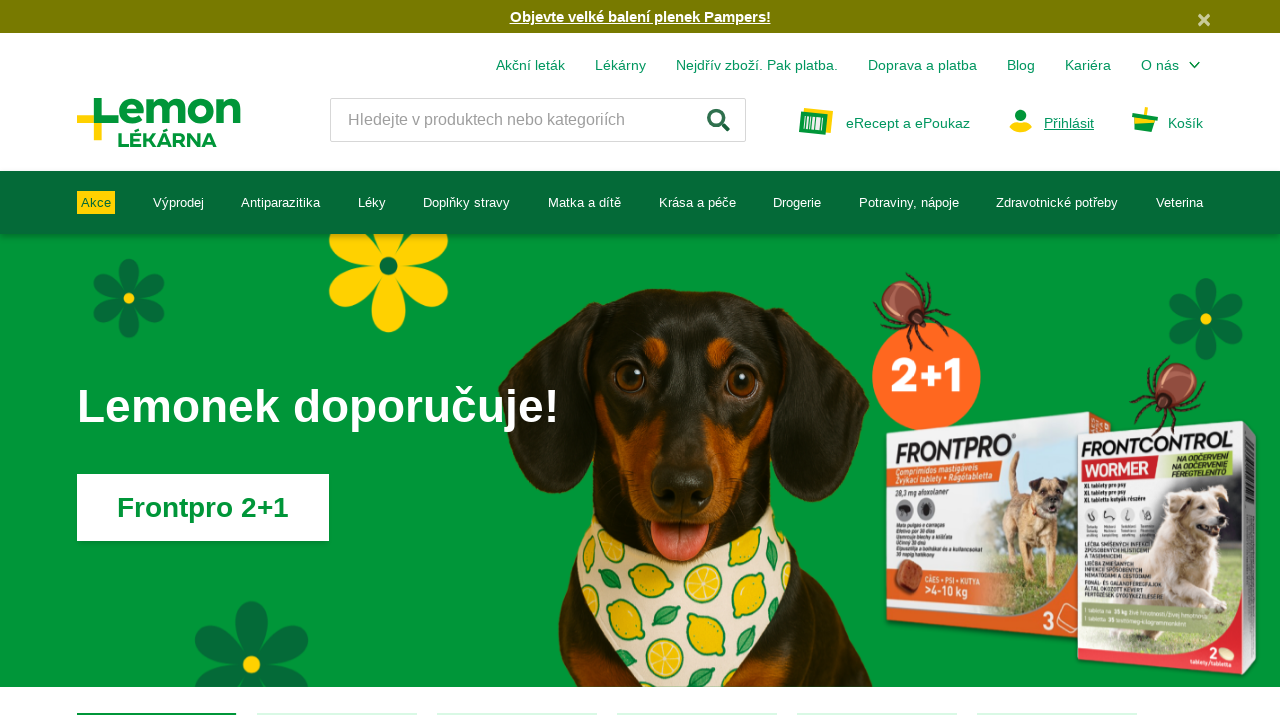